Tests double-click functionality on a button element on the demoqa.com buttons page

Starting URL: https://demoqa.com/buttons

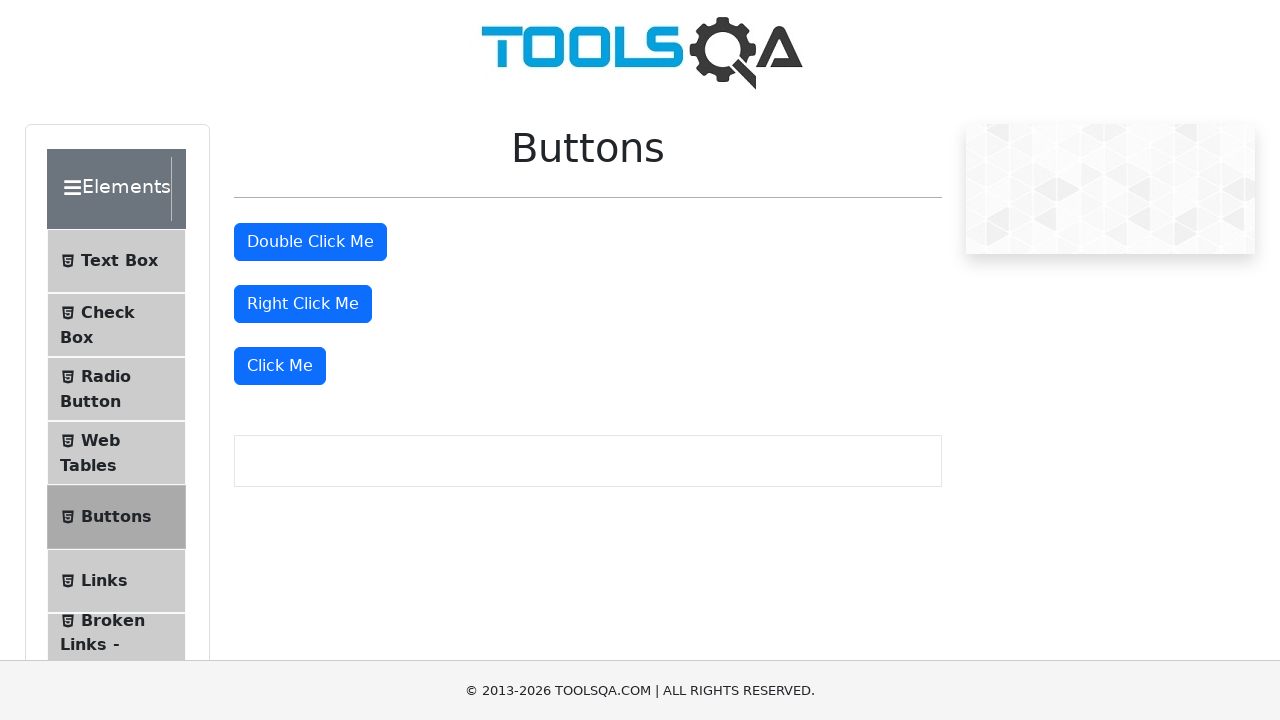

Navigated to demoqa.com buttons page
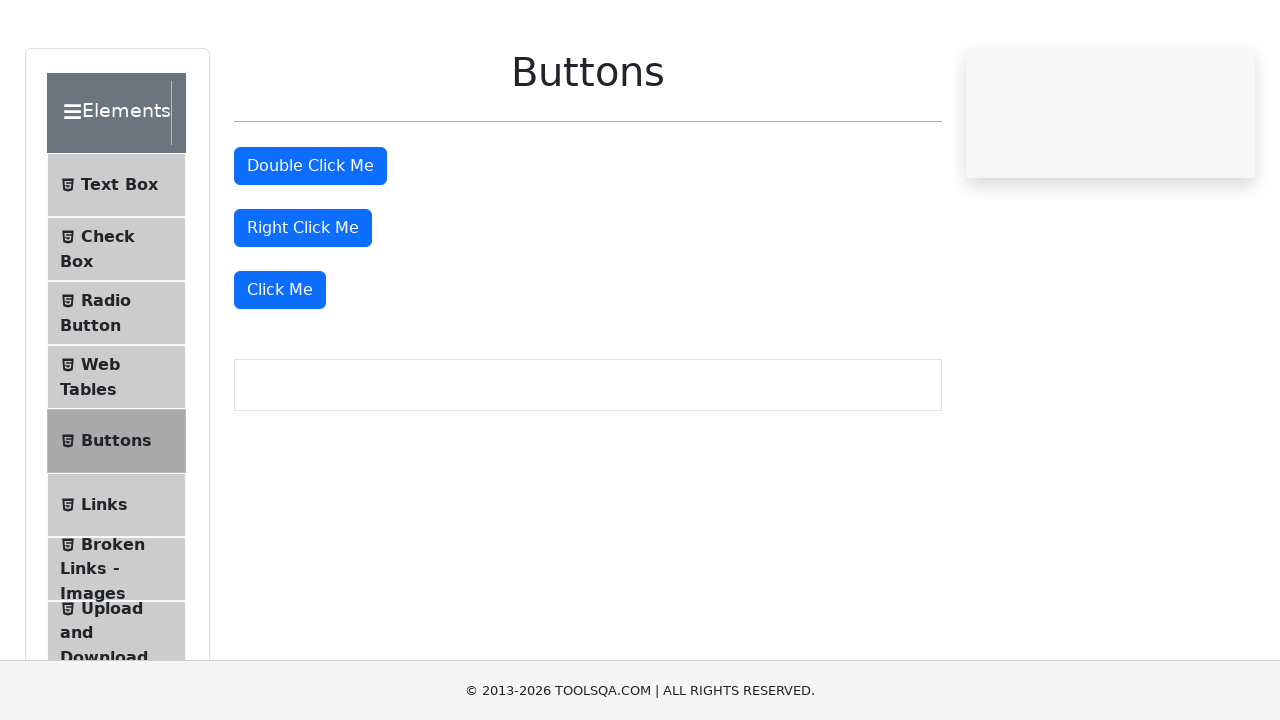

Double-clicked the button element at (310, 242) on #doubleClickBtn
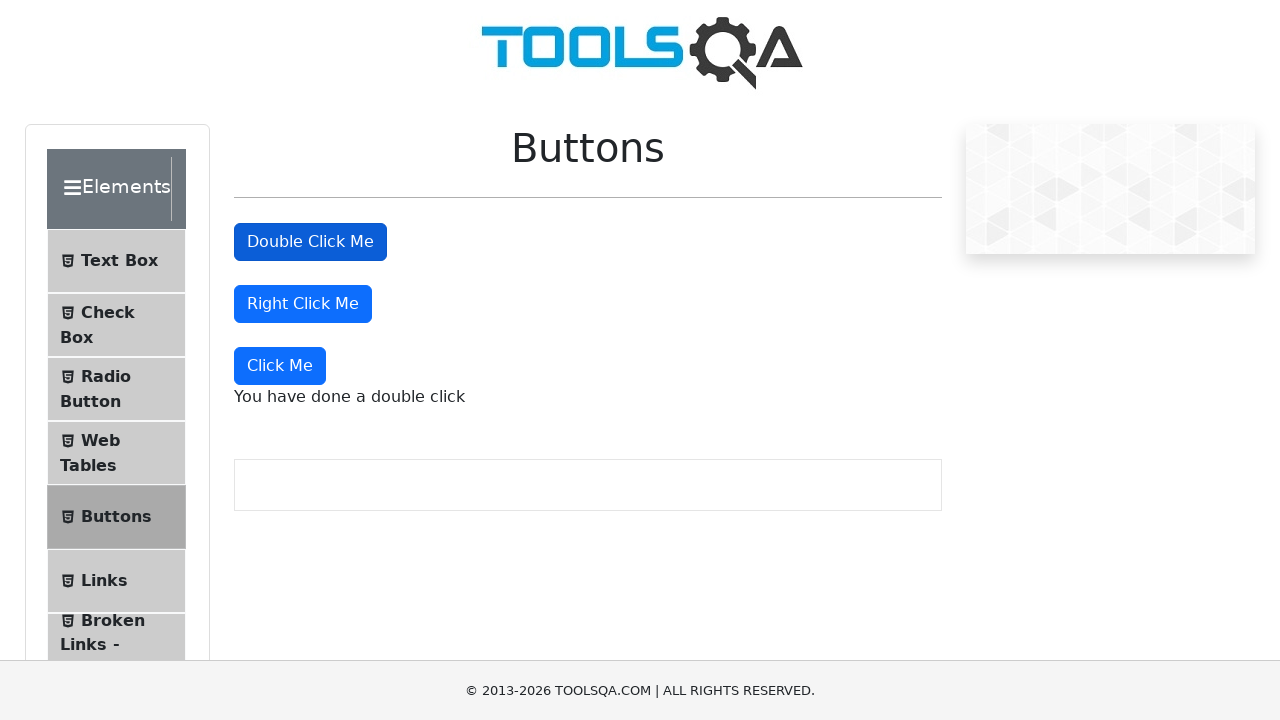

Waited 2 seconds to observe double-click result
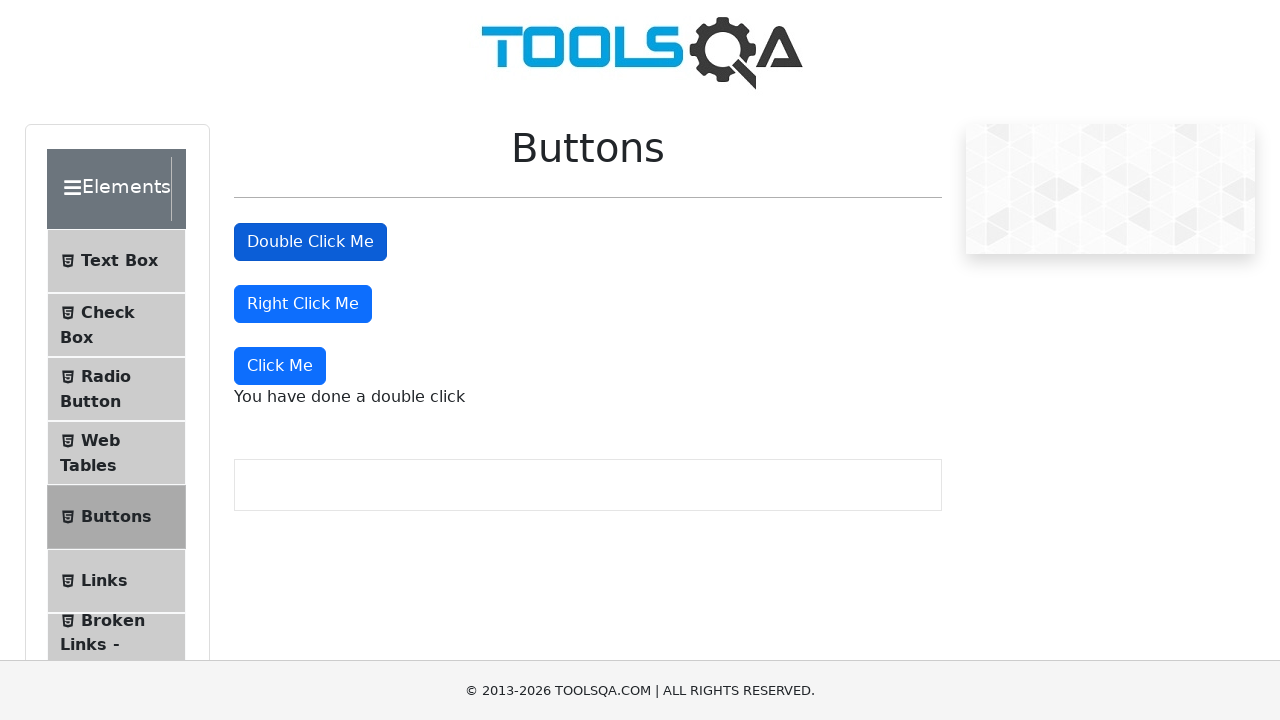

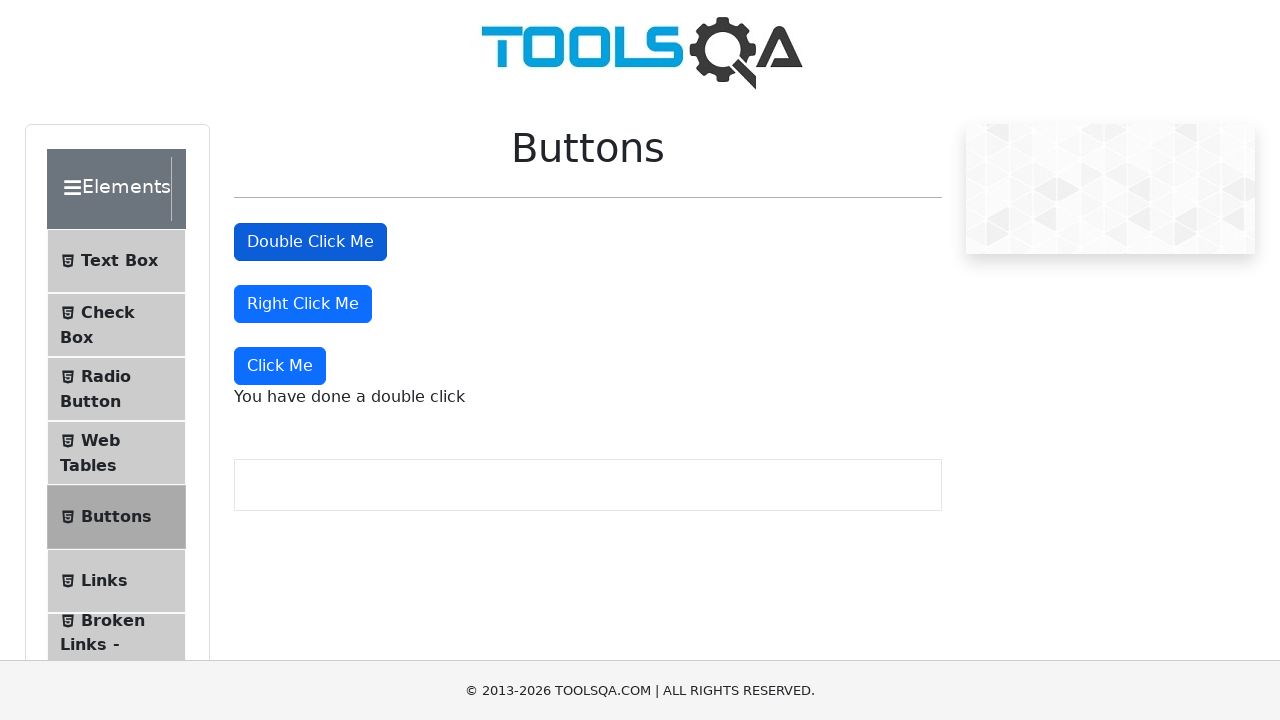